Tests drag and drop functionality on jQuery UI demo page by dragging an element to a drop target and verifying the drop was successful by checking if "Dropped" text is displayed.

Starting URL: https://jqueryui.com/droppable/

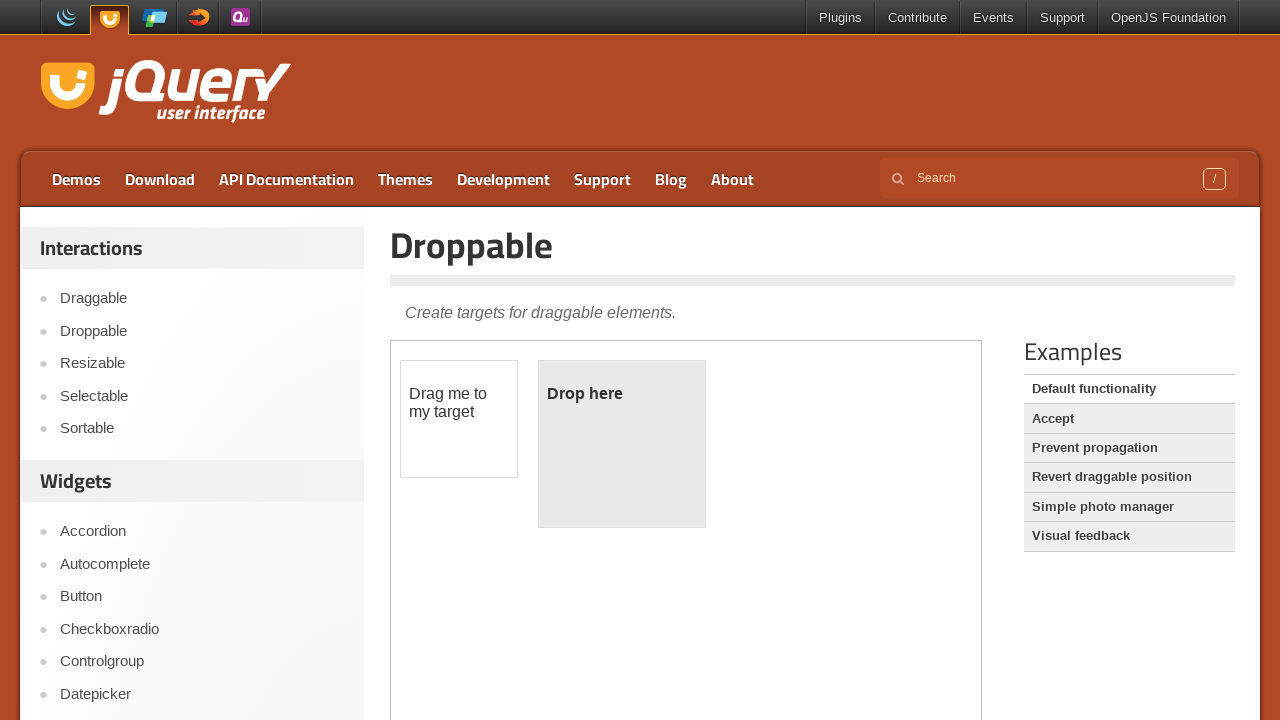

Located the demo iframe
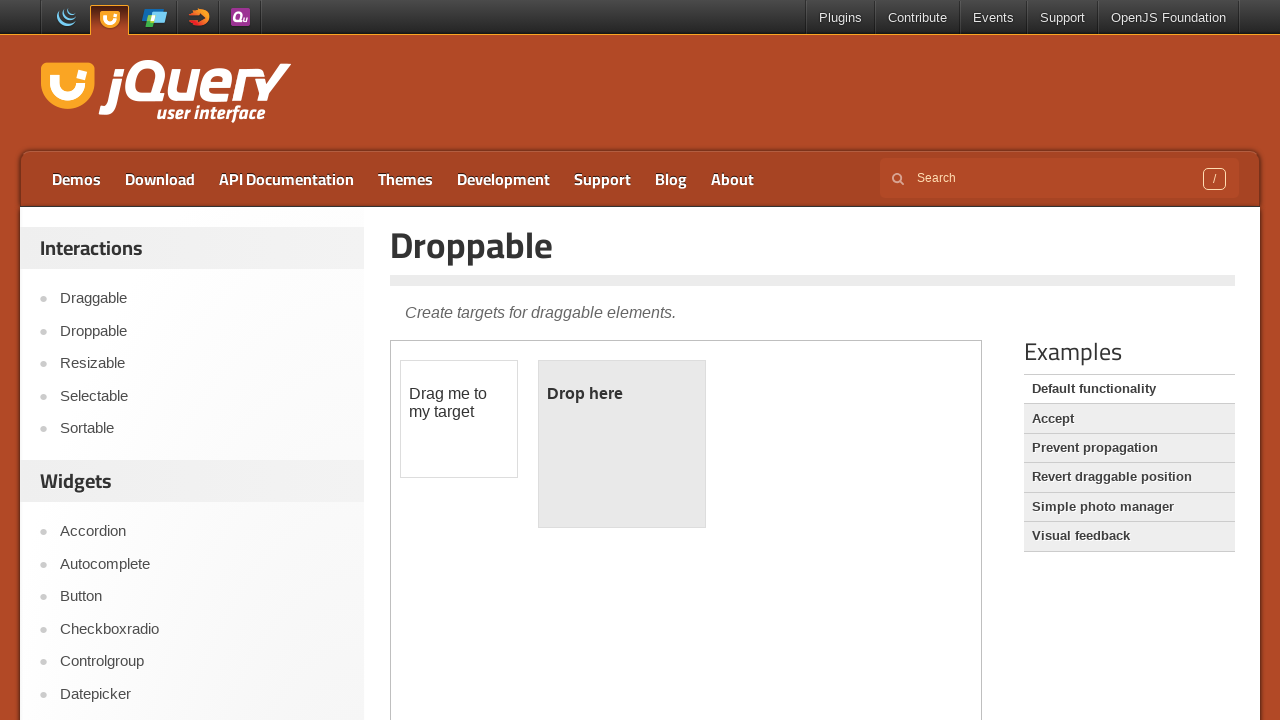

Located the draggable element
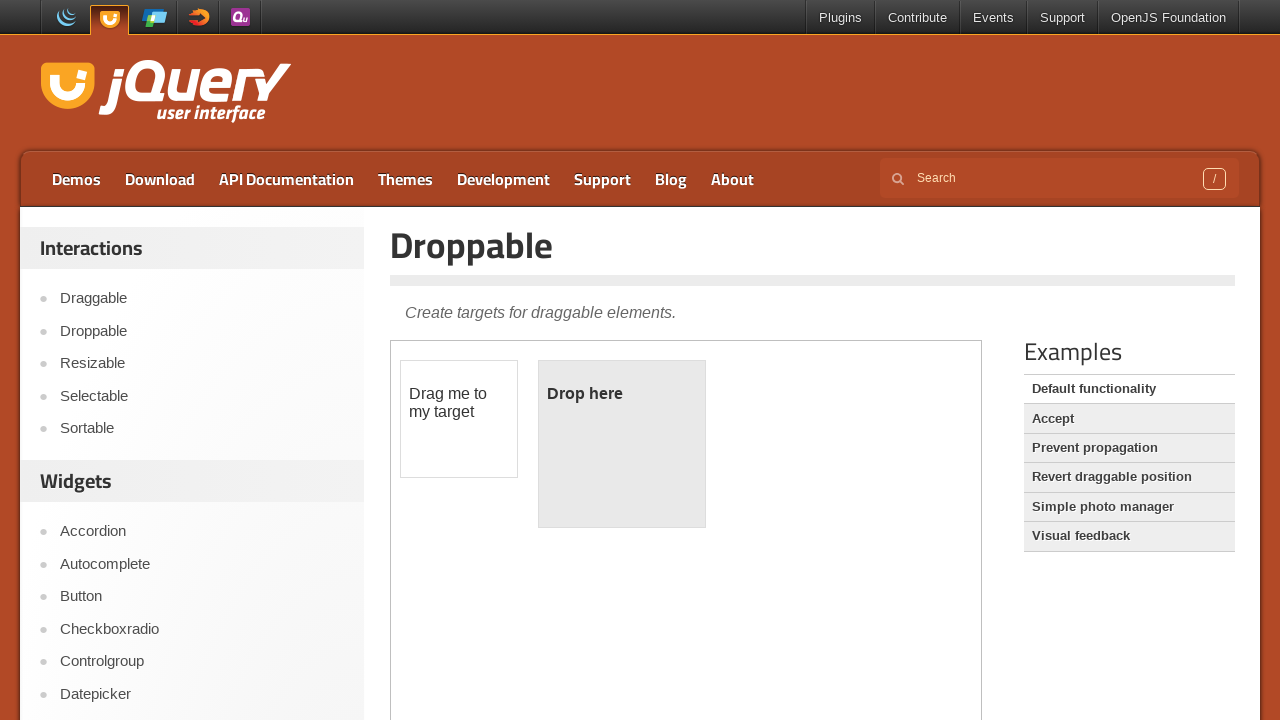

Located the droppable target element
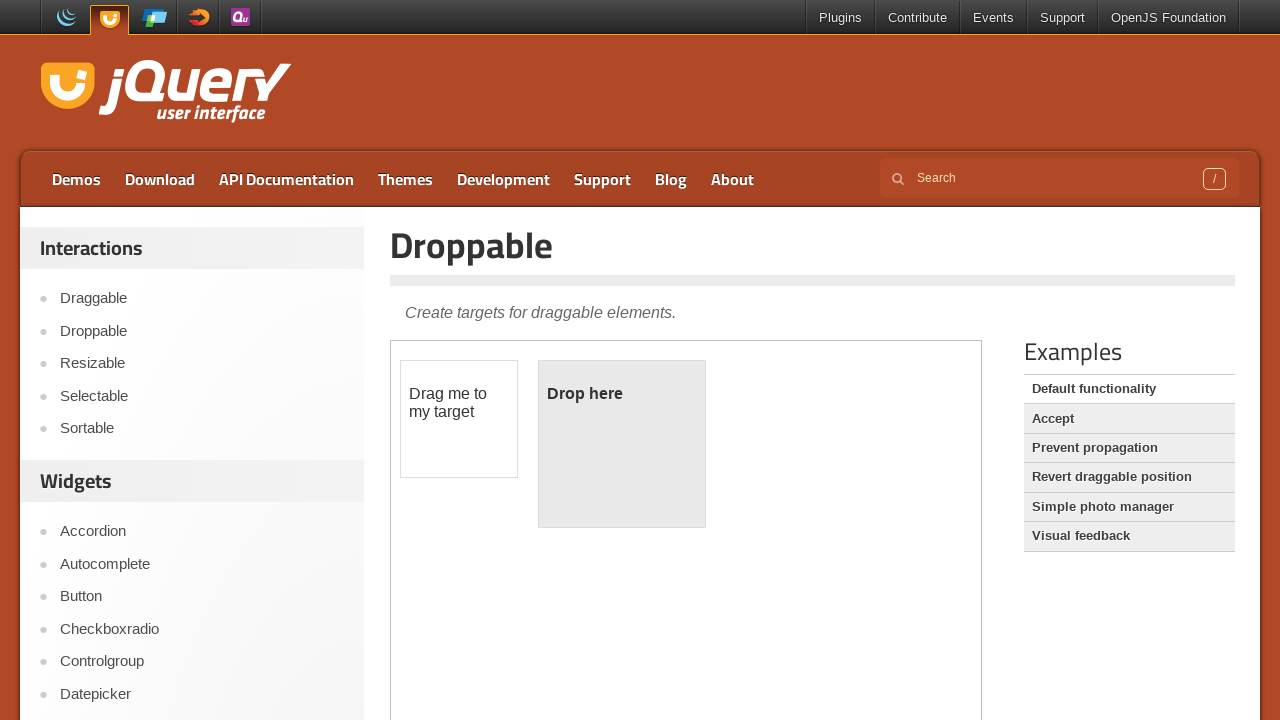

Dragged the draggable element to the droppable target at (622, 444)
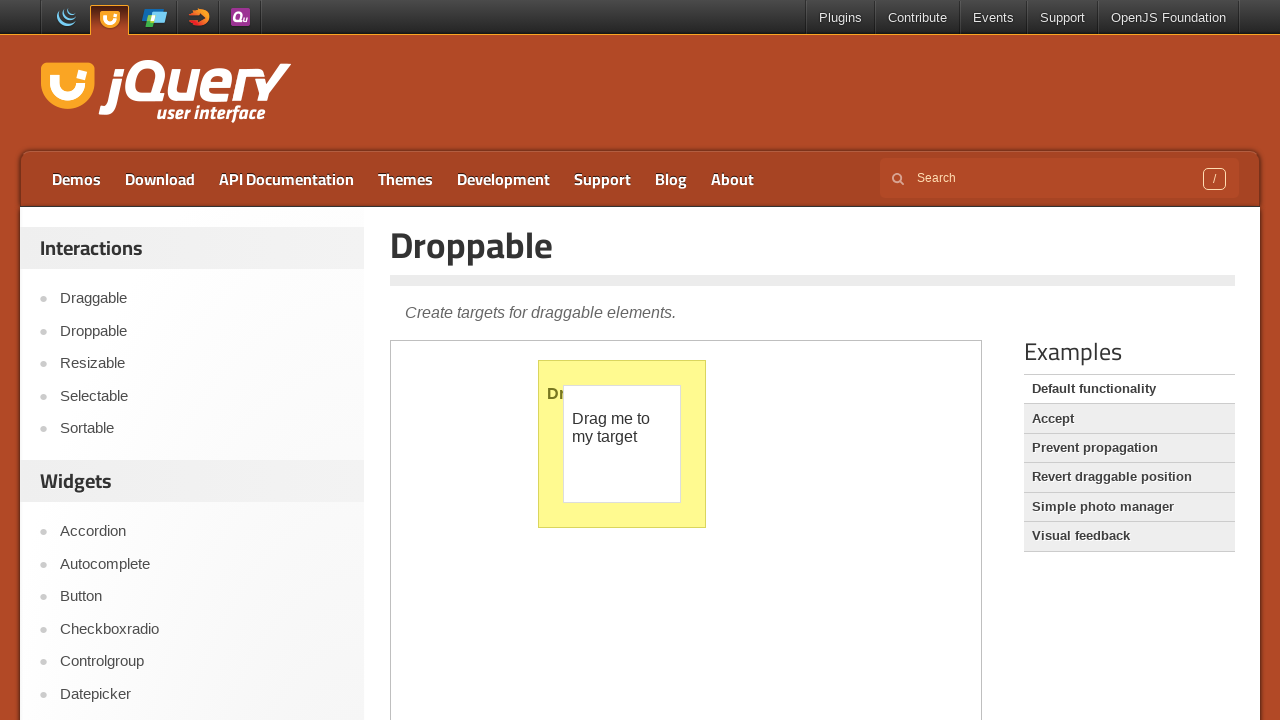

Verified that 'Dropped!' text is visible, confirming successful drop
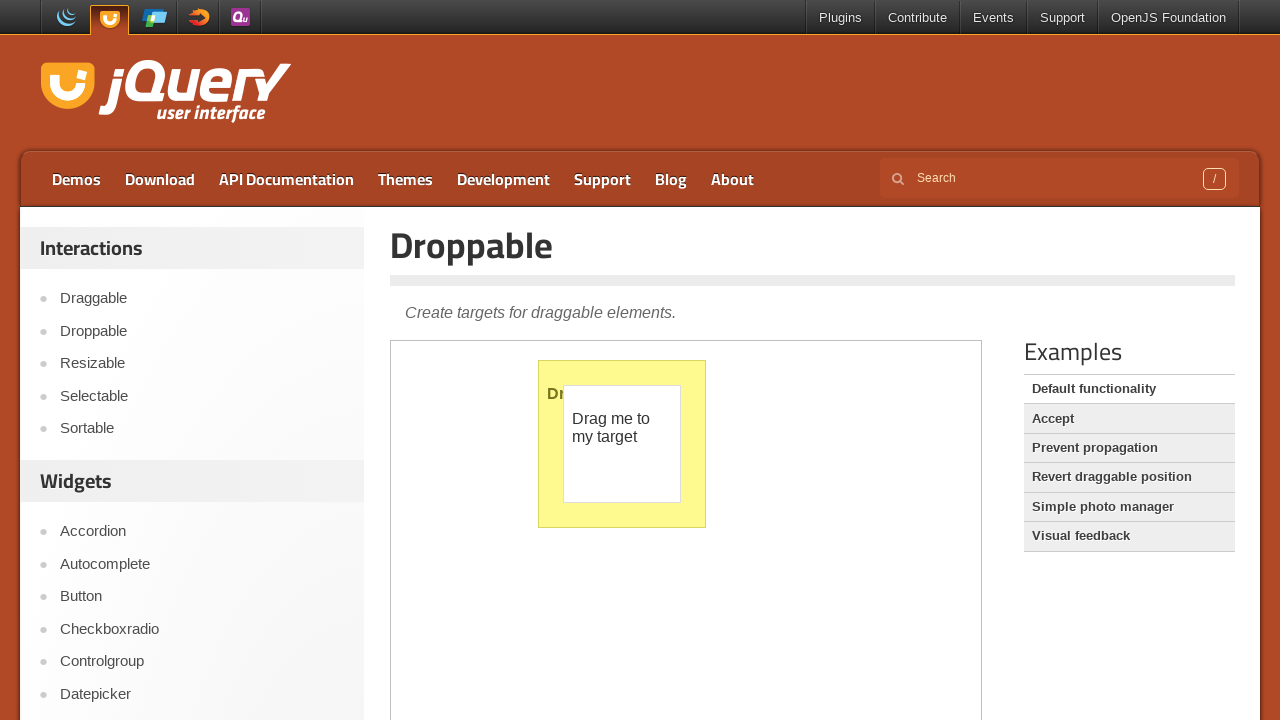

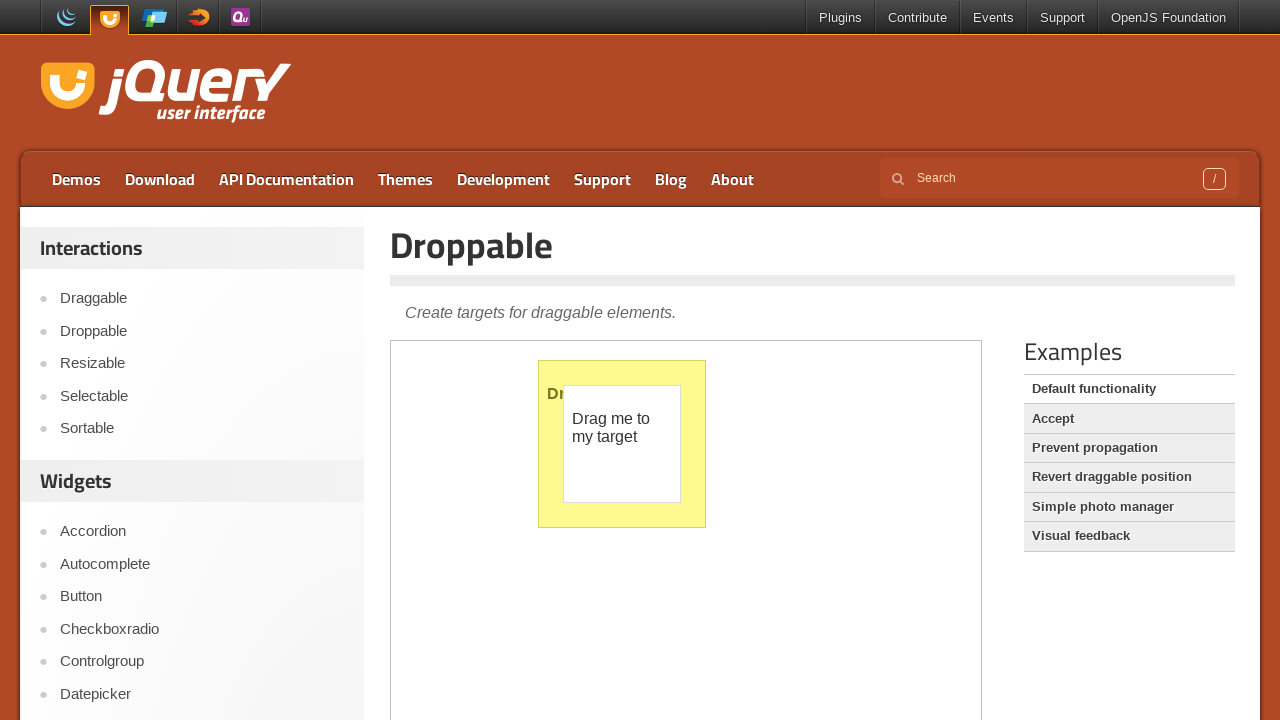